Tests bus ticket booking form by filling in source city (Coimbatore), destination city (Krishnagiri), and travel date on the AbhiBus website

Starting URL: https://www.abhibus.com/bus-ticket-booking

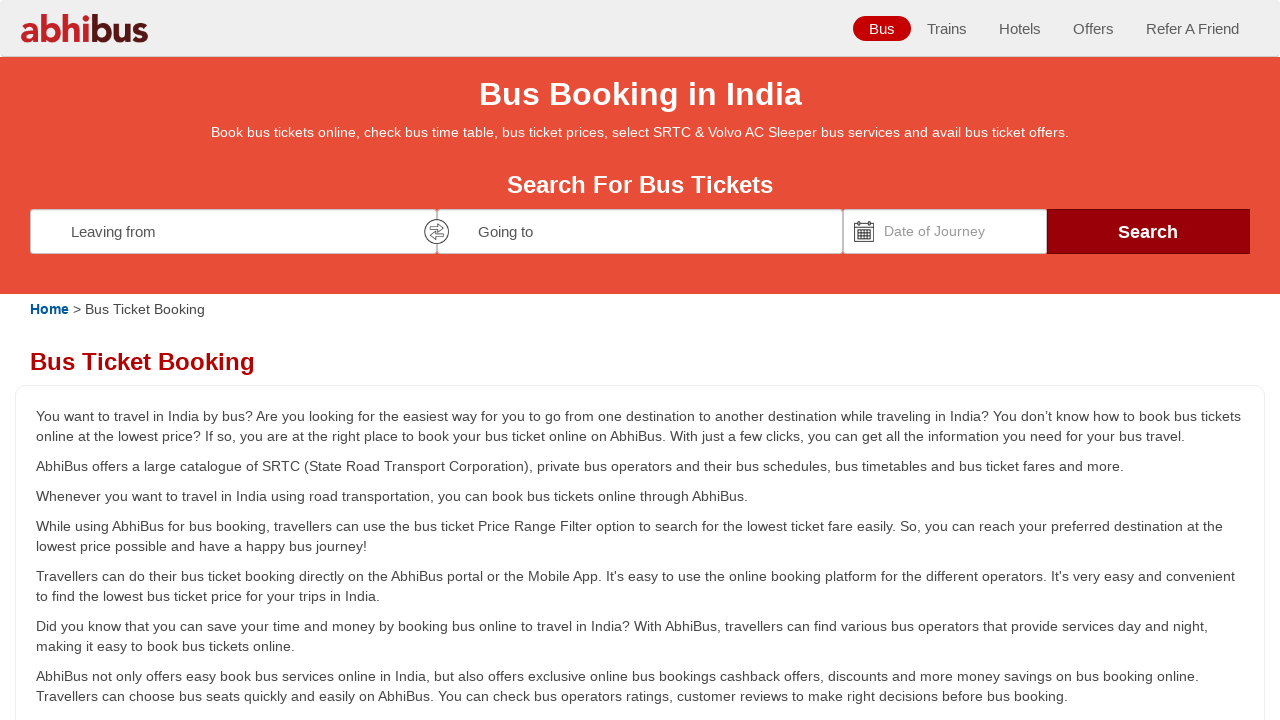

Filled source city field with 'coimbatore' on #source
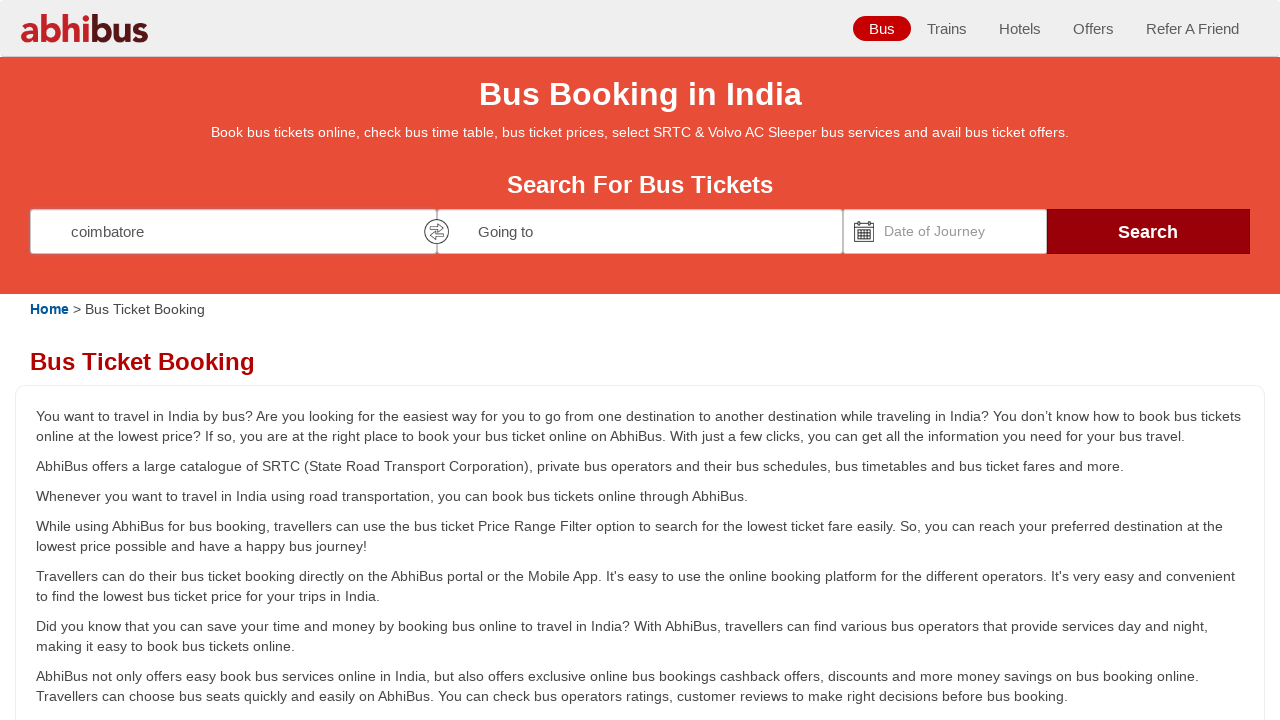

Pressed Enter to confirm source city selection on #source
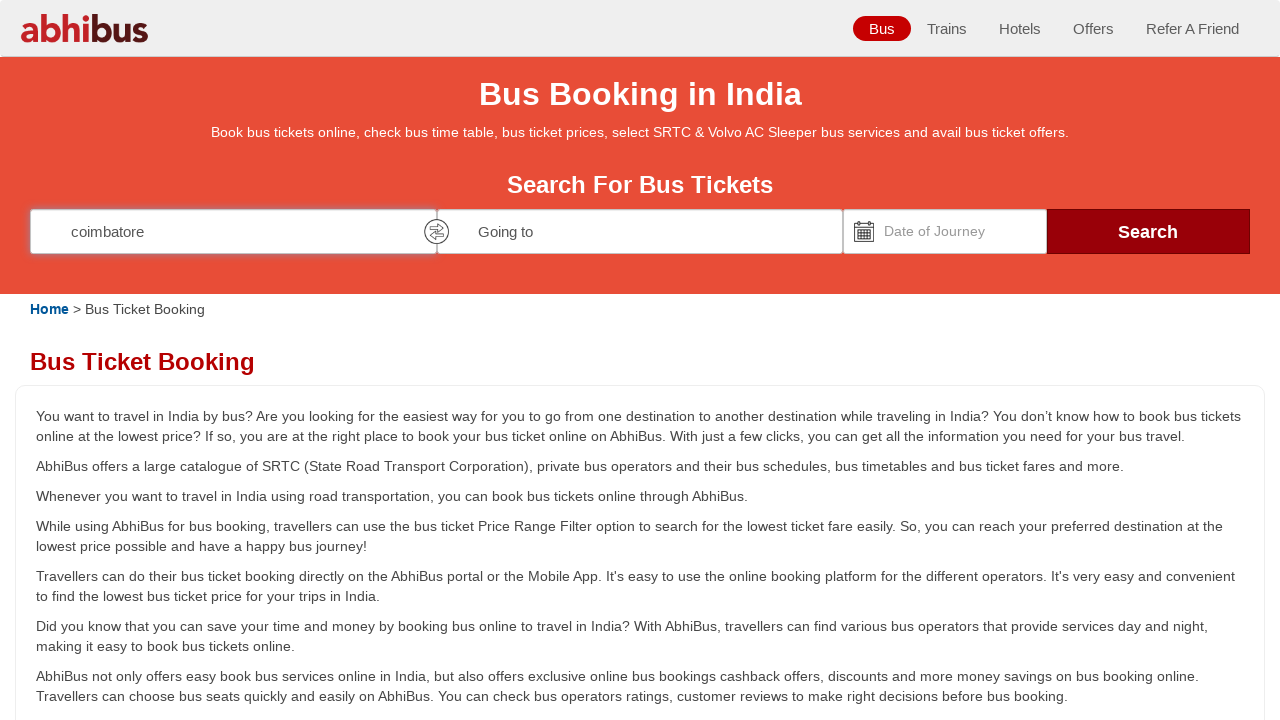

Filled destination city field with 'Krishnagiri' on #destination
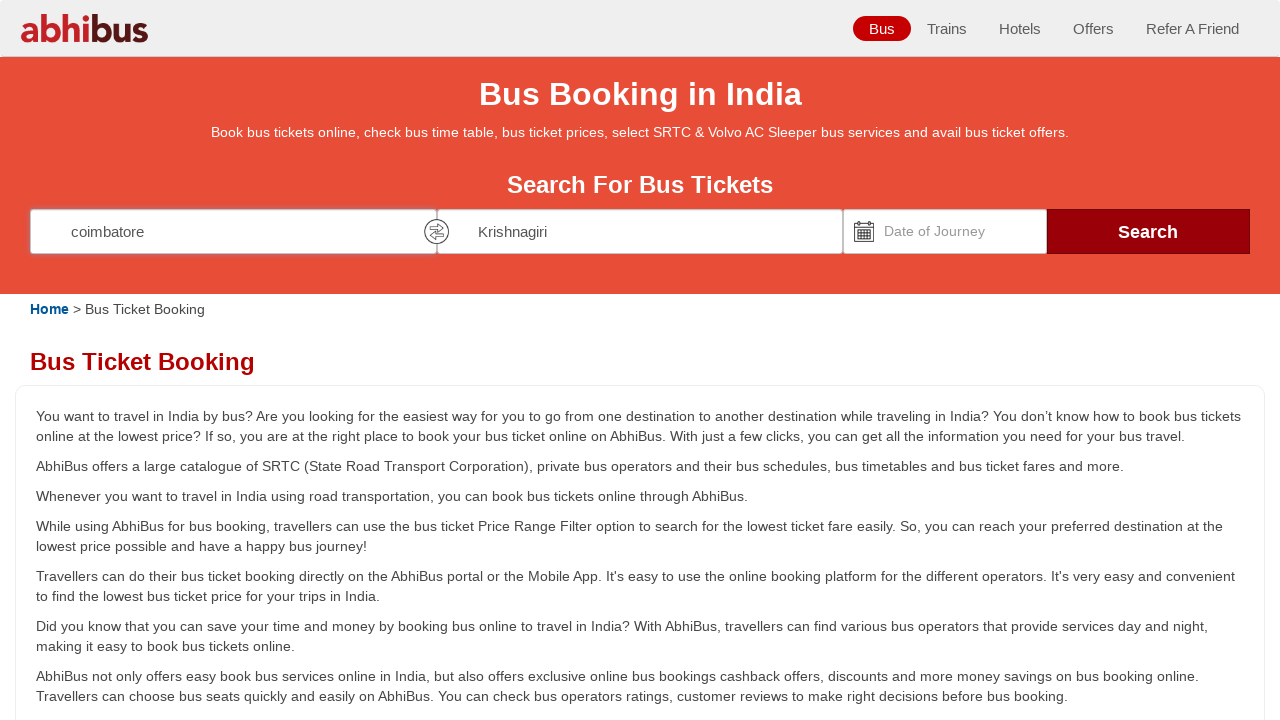

Pressed Enter to confirm destination city selection on #destination
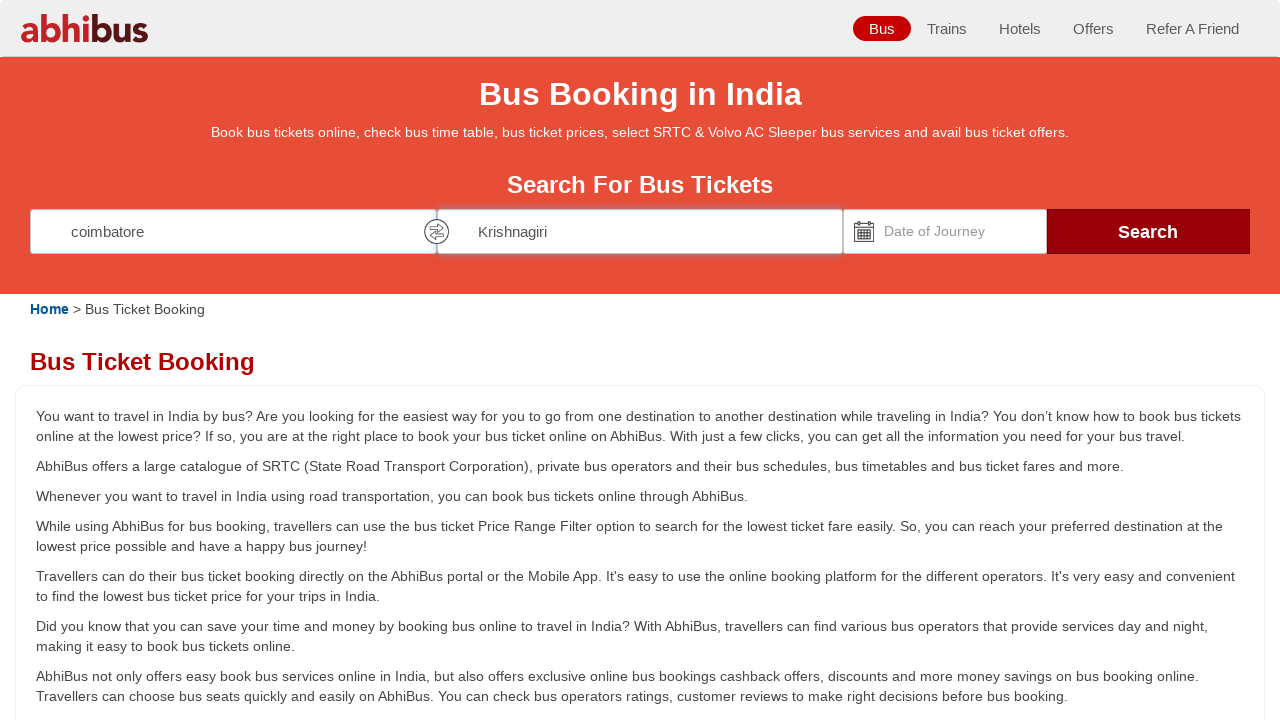

Set travel date to '15/06/2025' using JavaScript
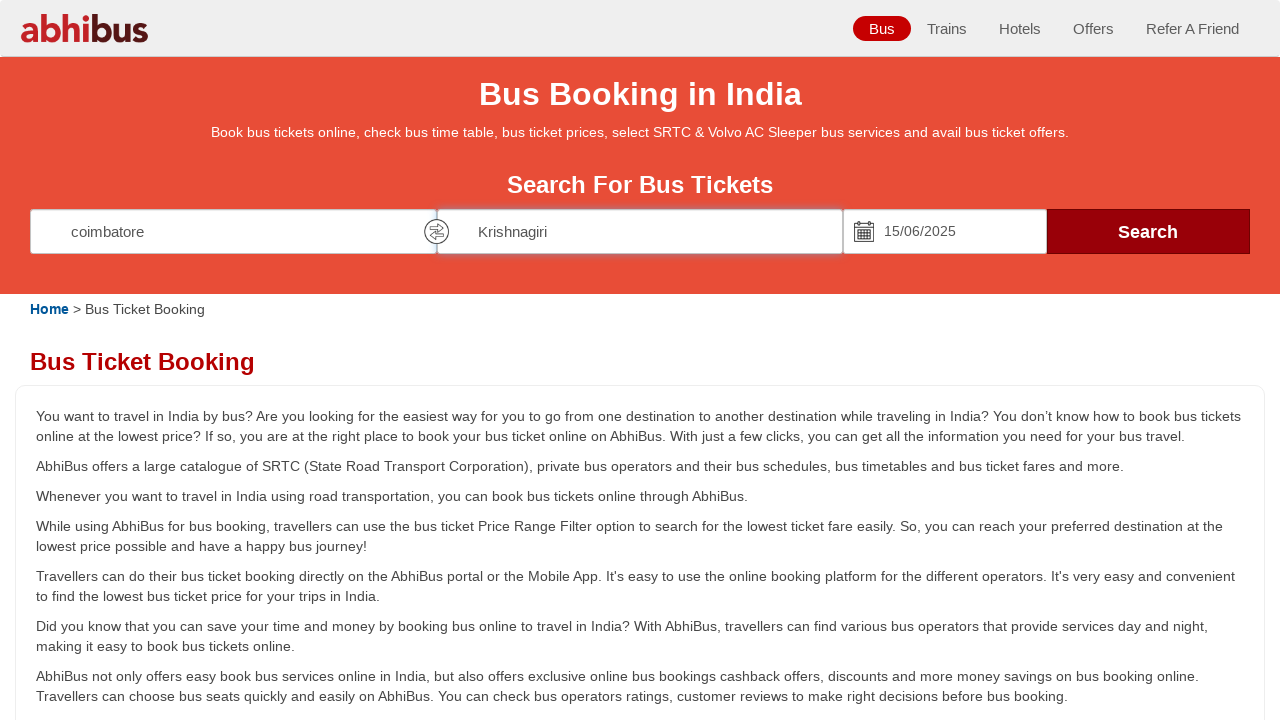

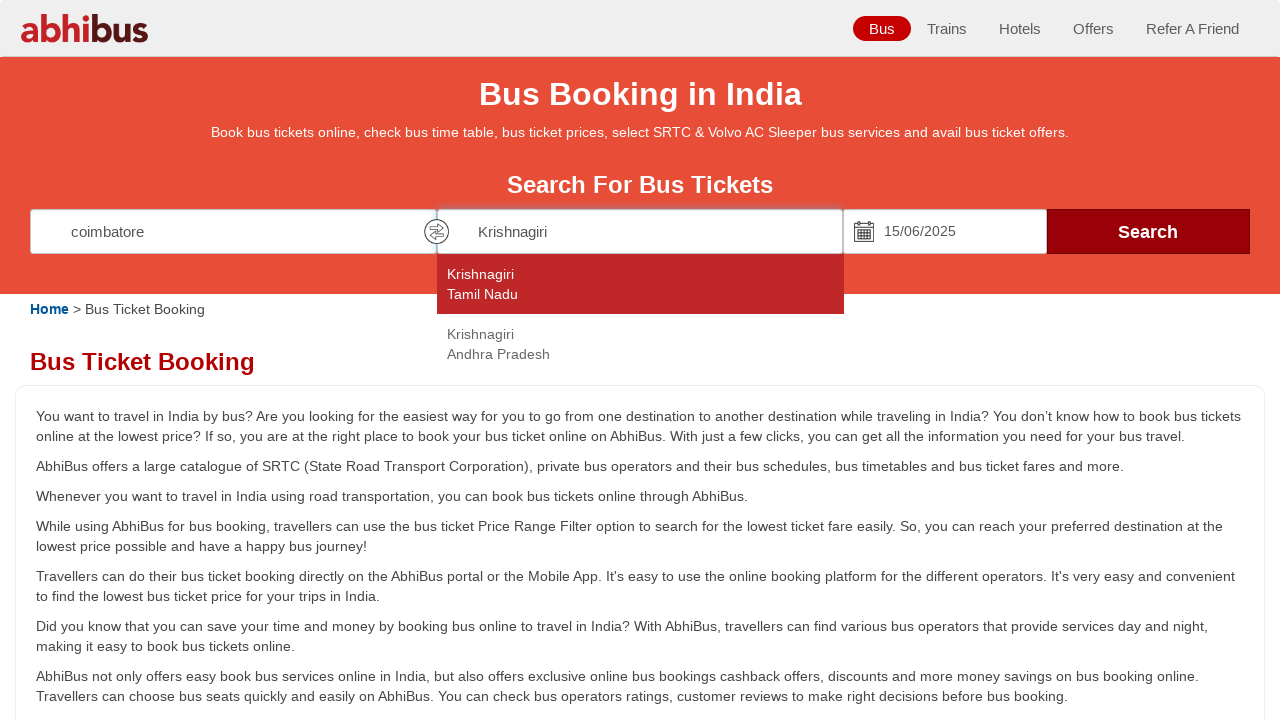